Verifies that the page source contains "youtube" text

Starting URL: https://www.youtube.com/

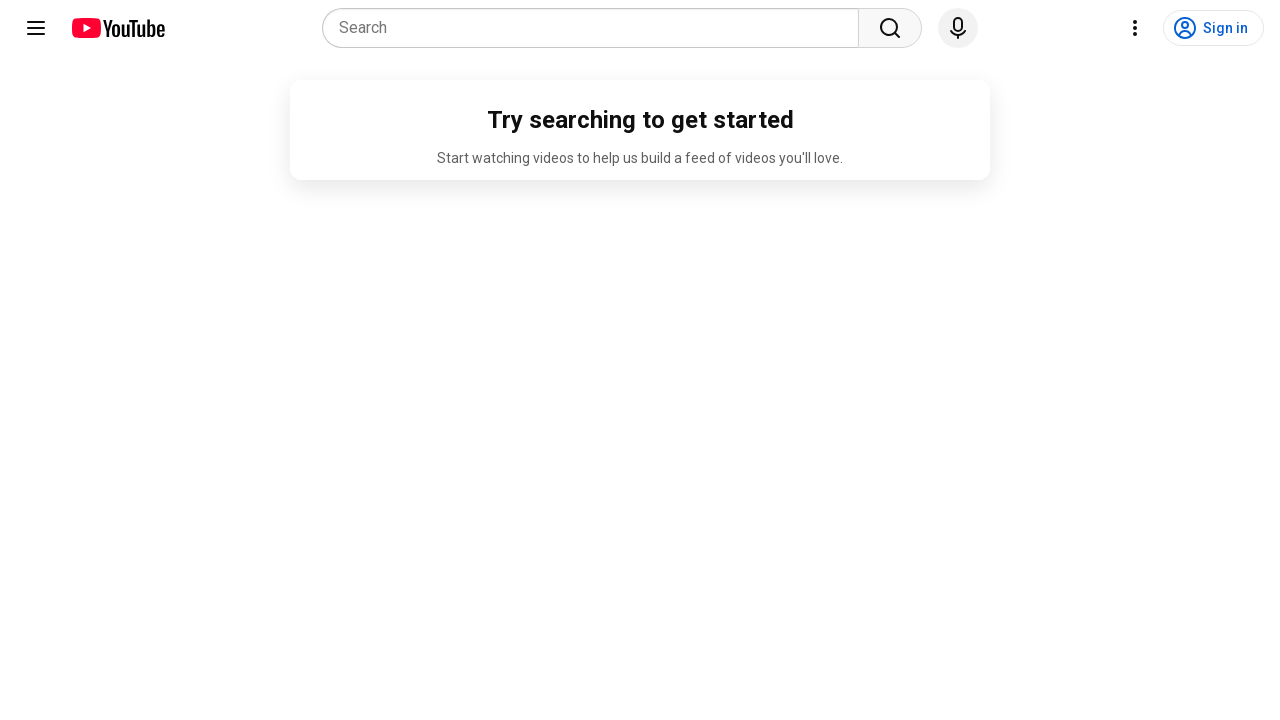

Navigated to https://www.youtube.com/
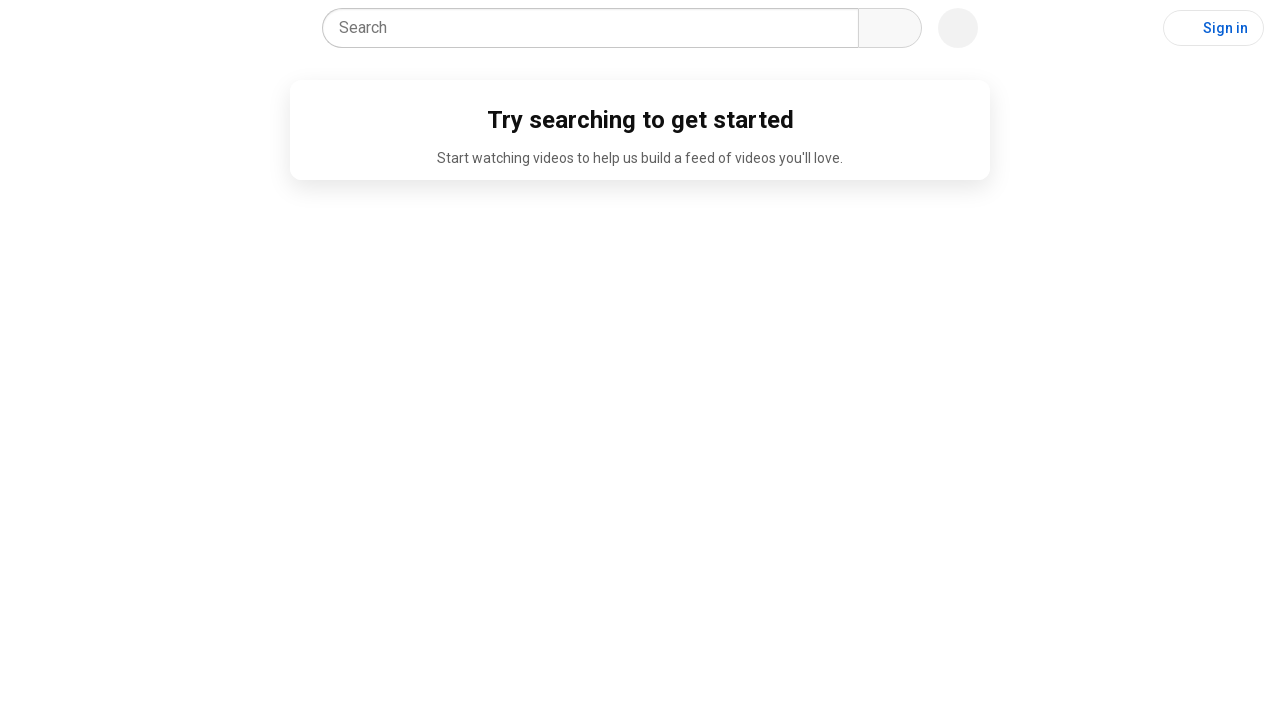

Retrieved page source content
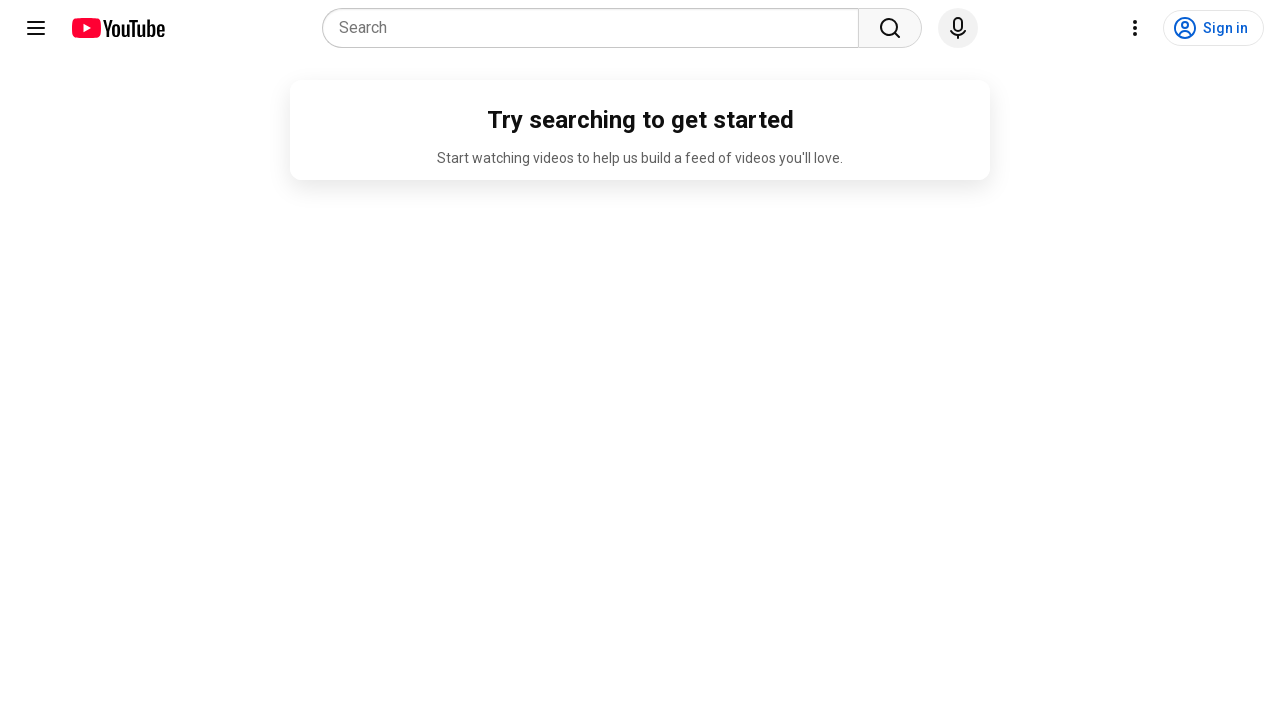

Verified that page source contains 'youtube' text
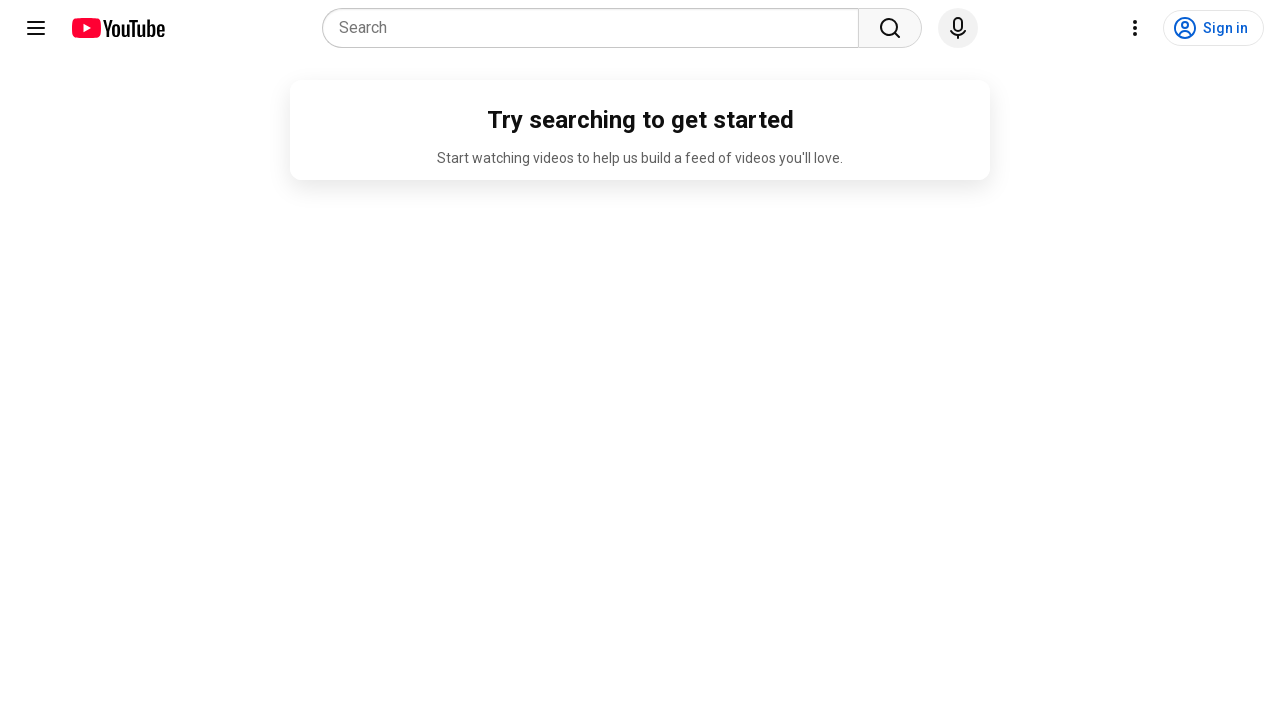

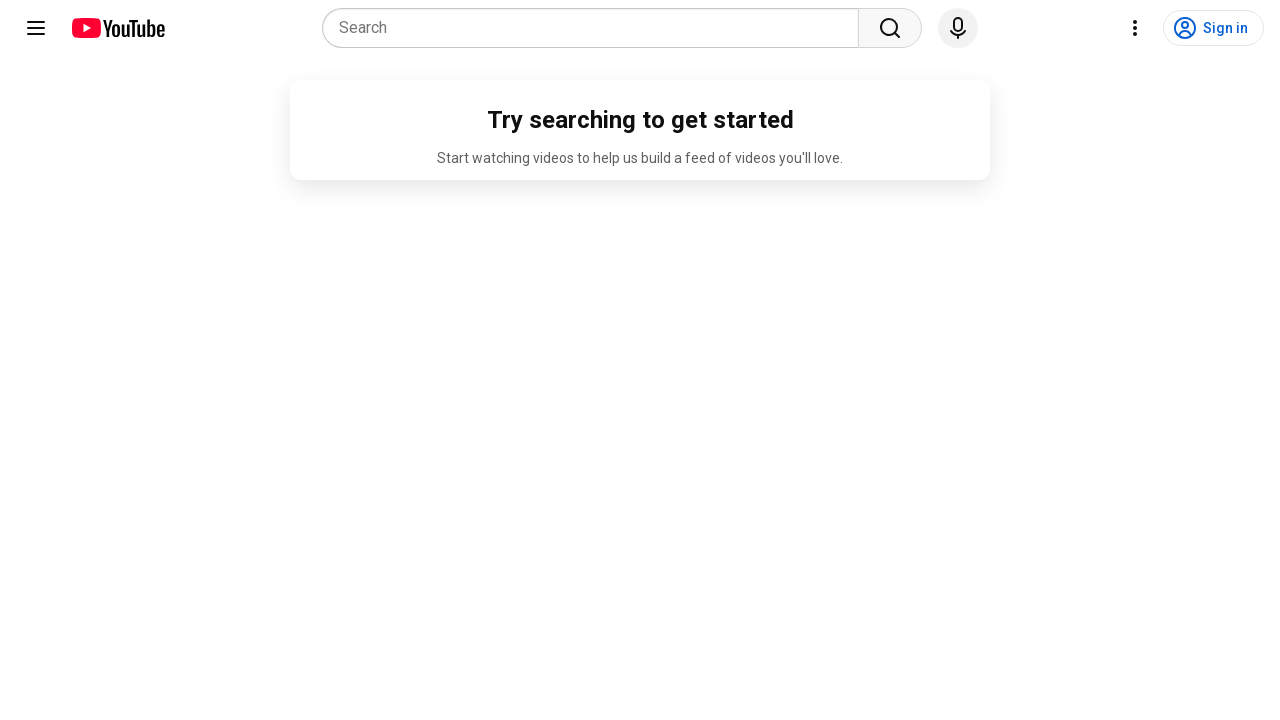